Tests that toggle-all checkbox updates state when individual items are completed or cleared

Starting URL: https://demo.playwright.dev/todomvc

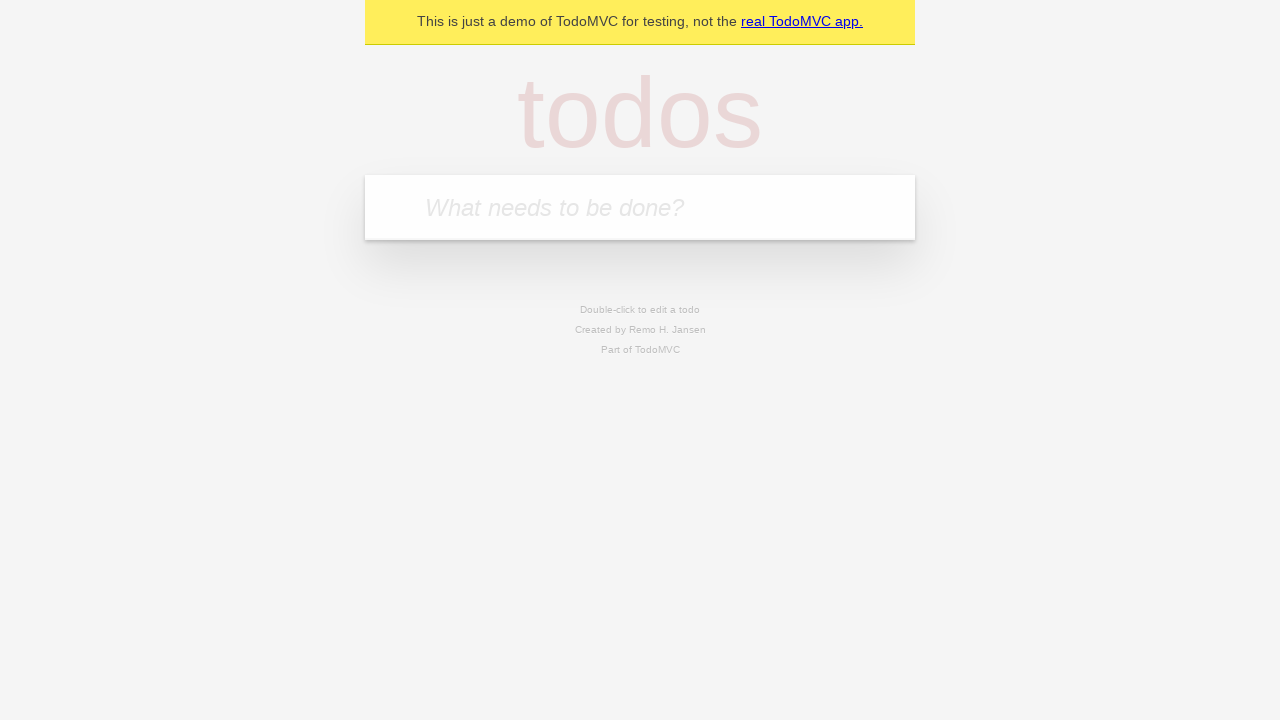

Filled first todo input with 'buy some cheese' on .new-todo
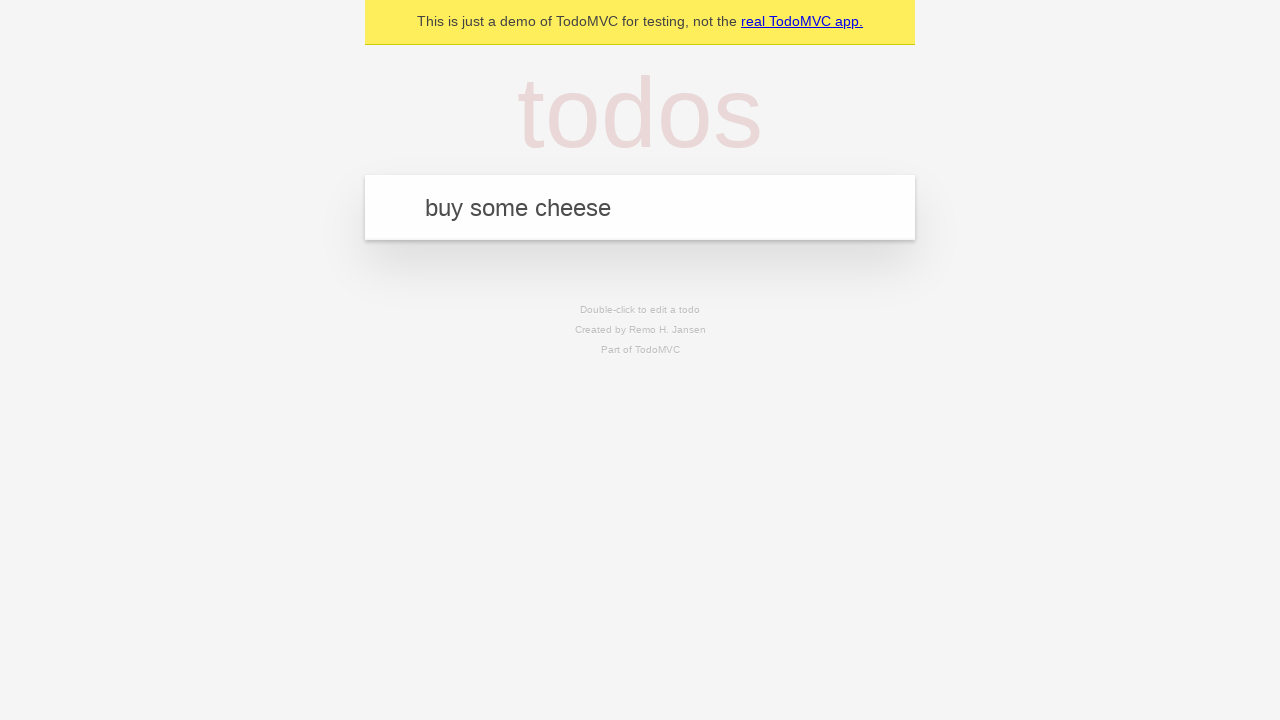

Pressed Enter to add first todo on .new-todo
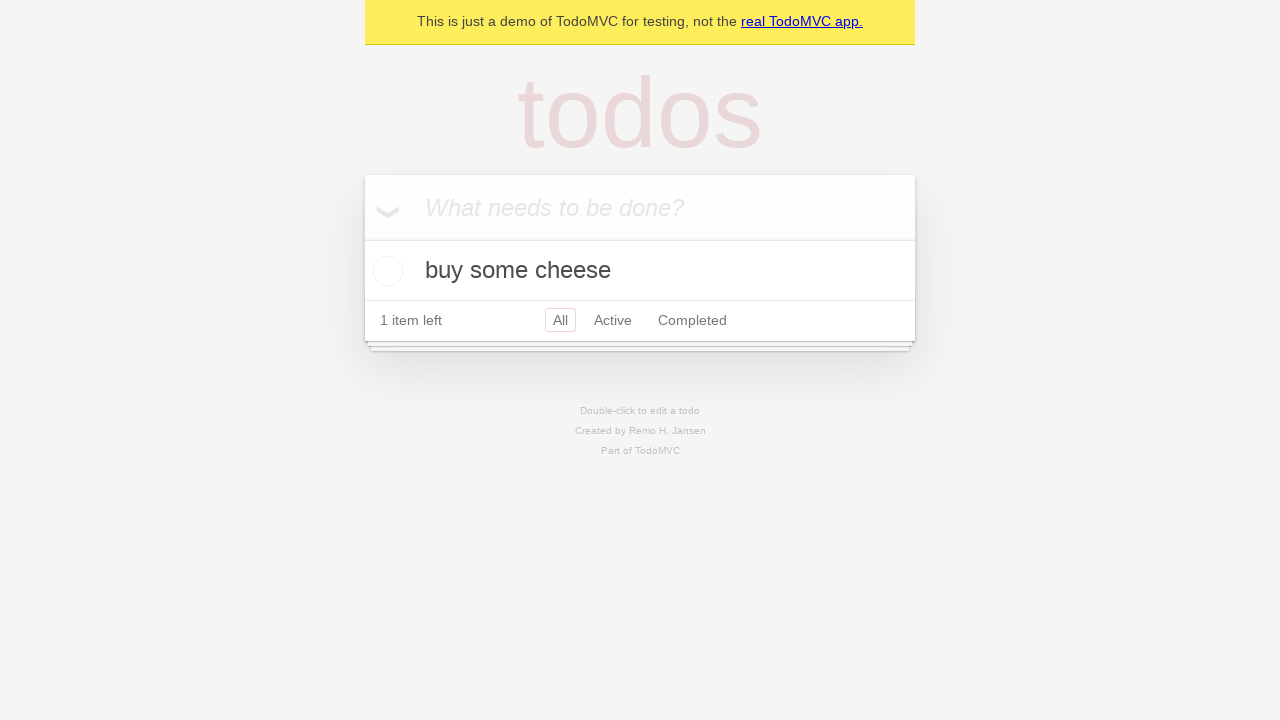

Filled second todo input with 'feed the cat' on .new-todo
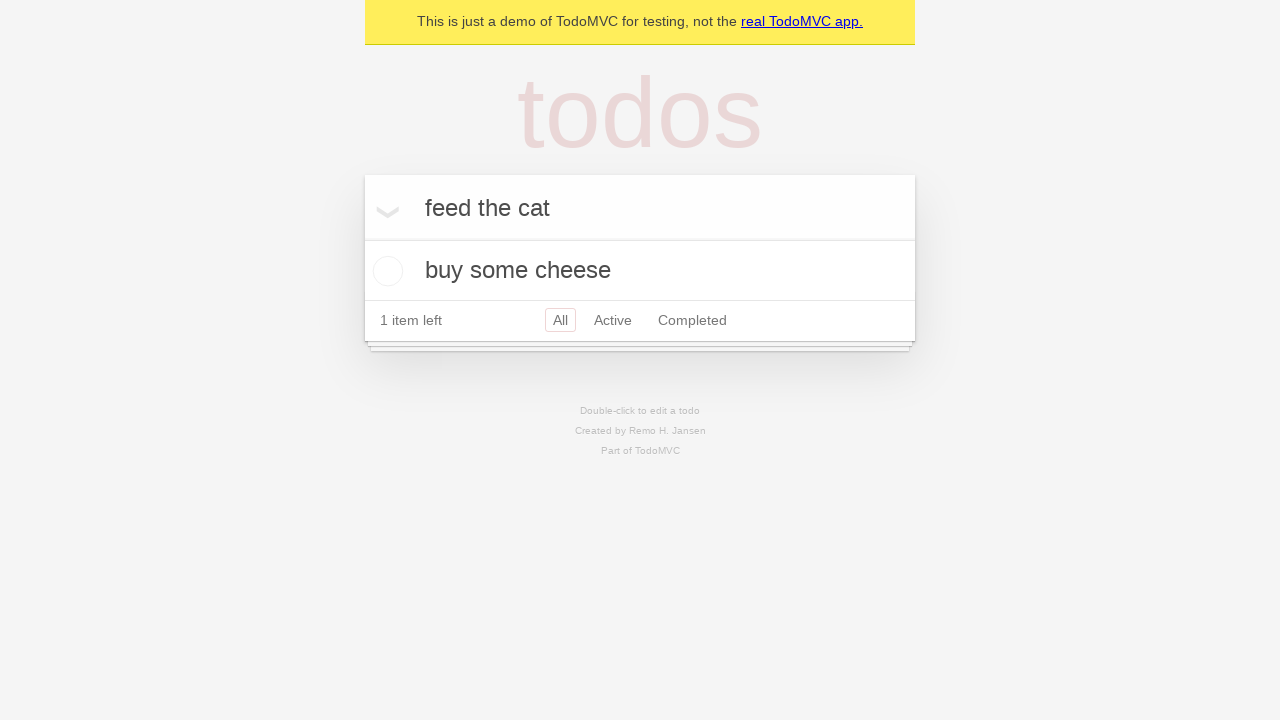

Pressed Enter to add second todo on .new-todo
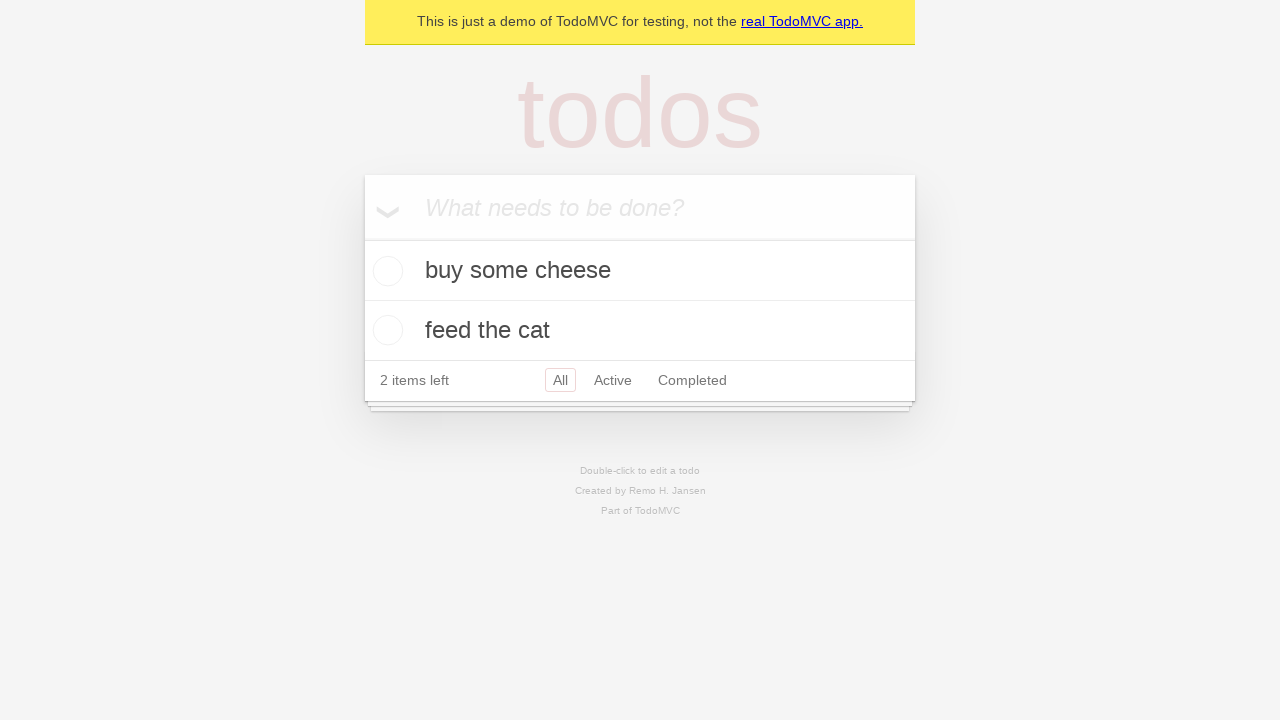

Filled third todo input with 'book a doctors appointment' on .new-todo
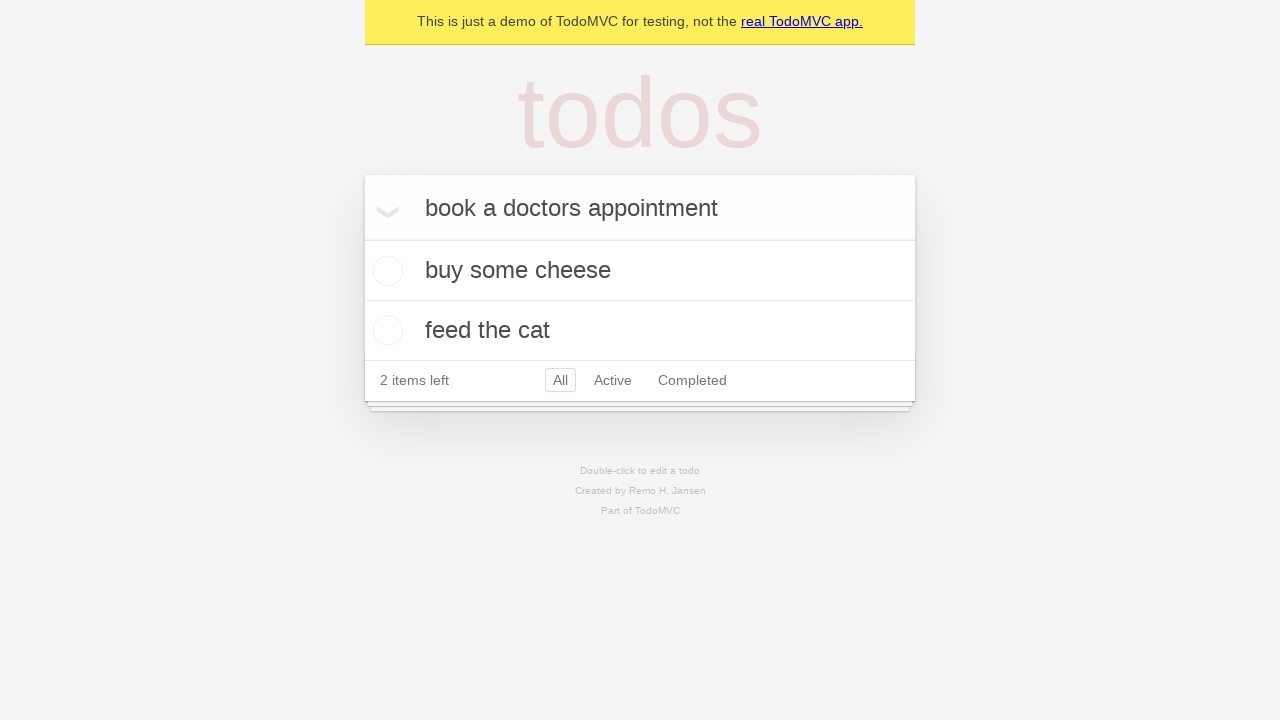

Pressed Enter to add third todo on .new-todo
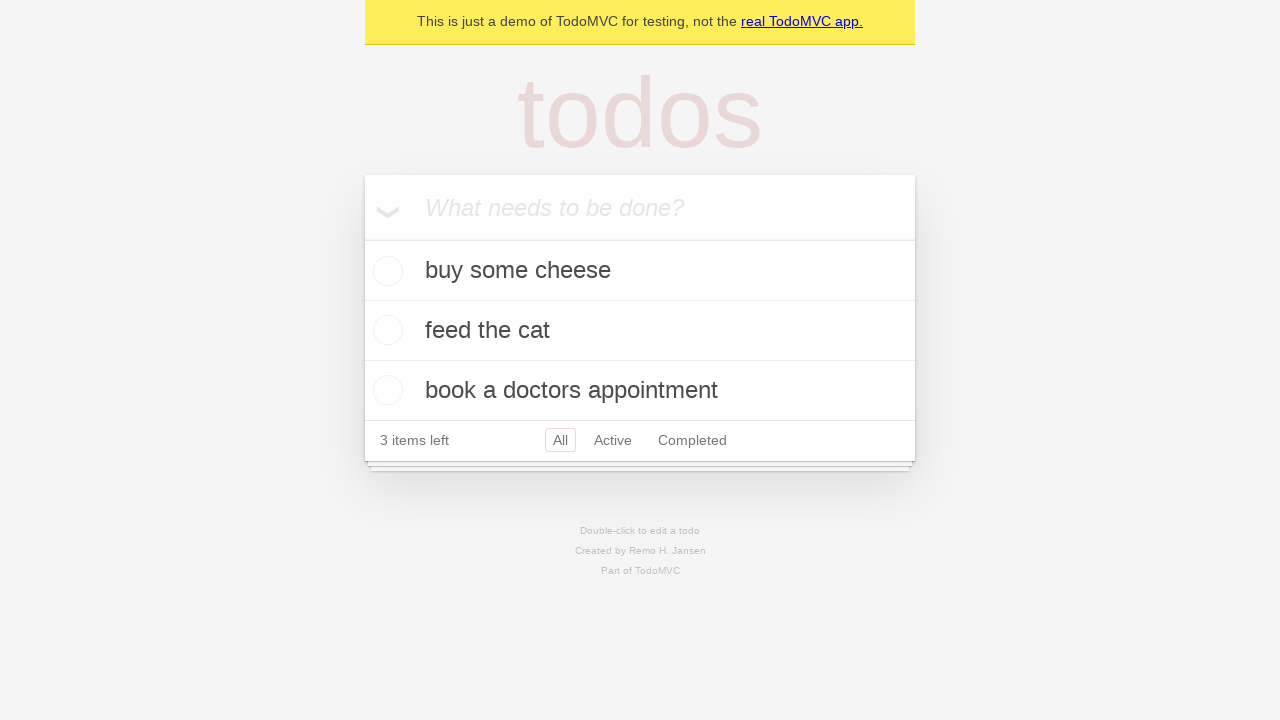

Checked toggle-all checkbox to mark all todos as complete at (362, 238) on .toggle-all
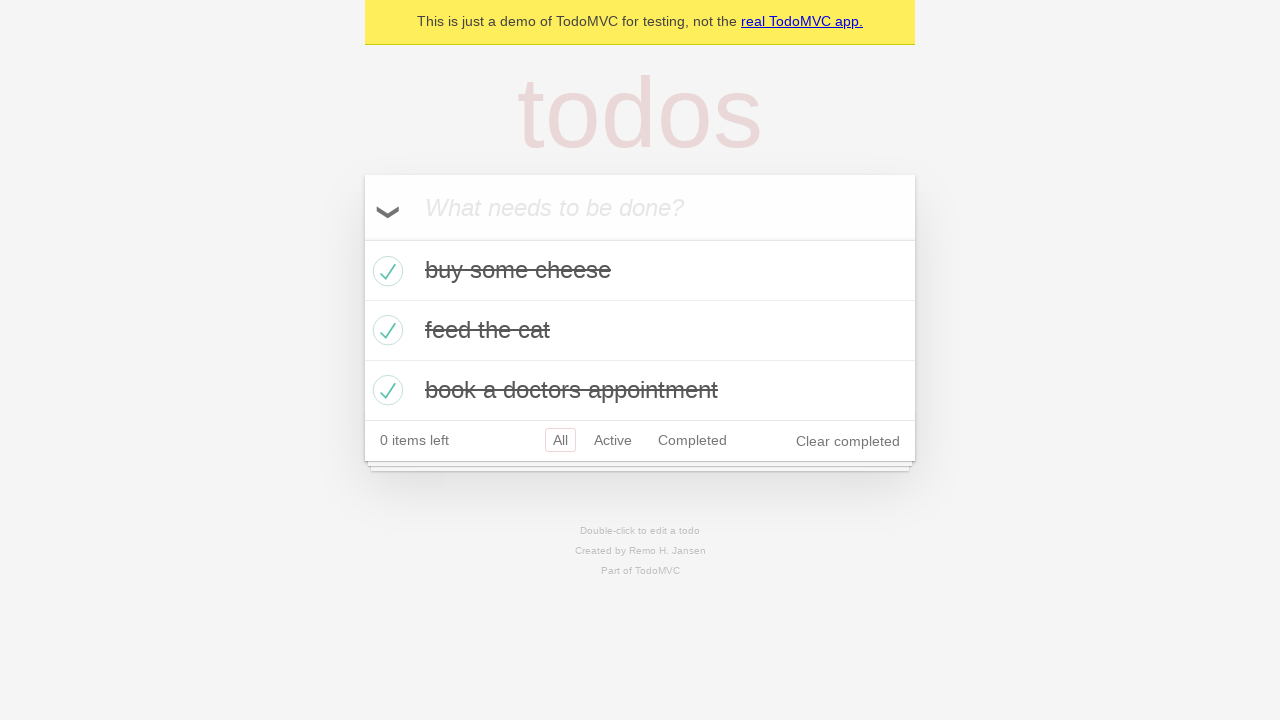

Located first todo item
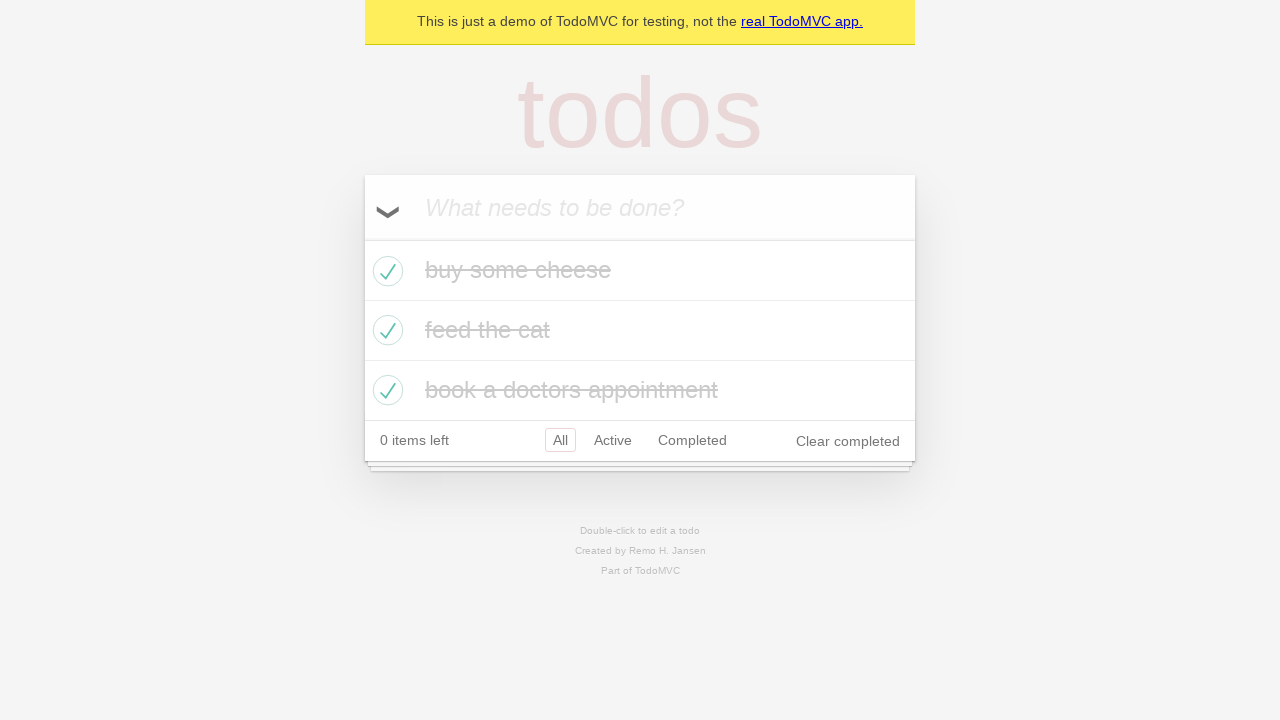

Unchecked first todo, toggle-all should update state at (385, 271) on .todo-list li >> nth=0 >> .toggle
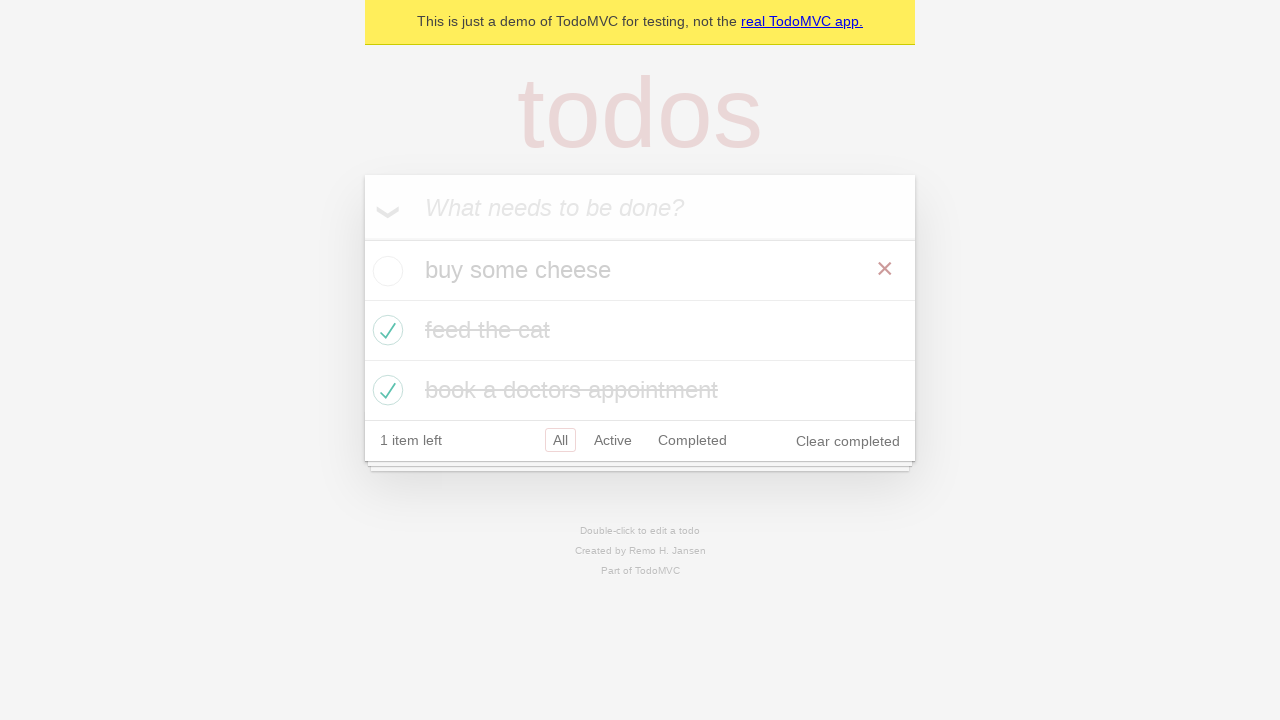

Re-checked first todo at (385, 271) on .todo-list li >> nth=0 >> .toggle
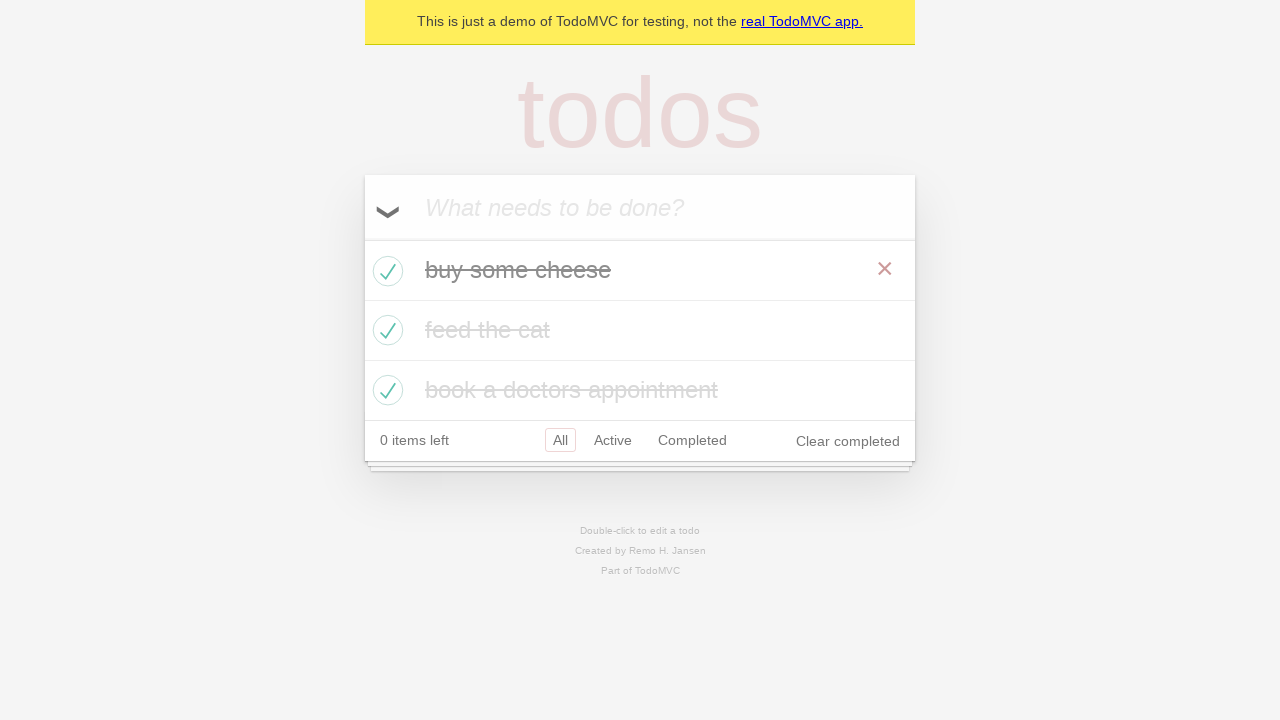

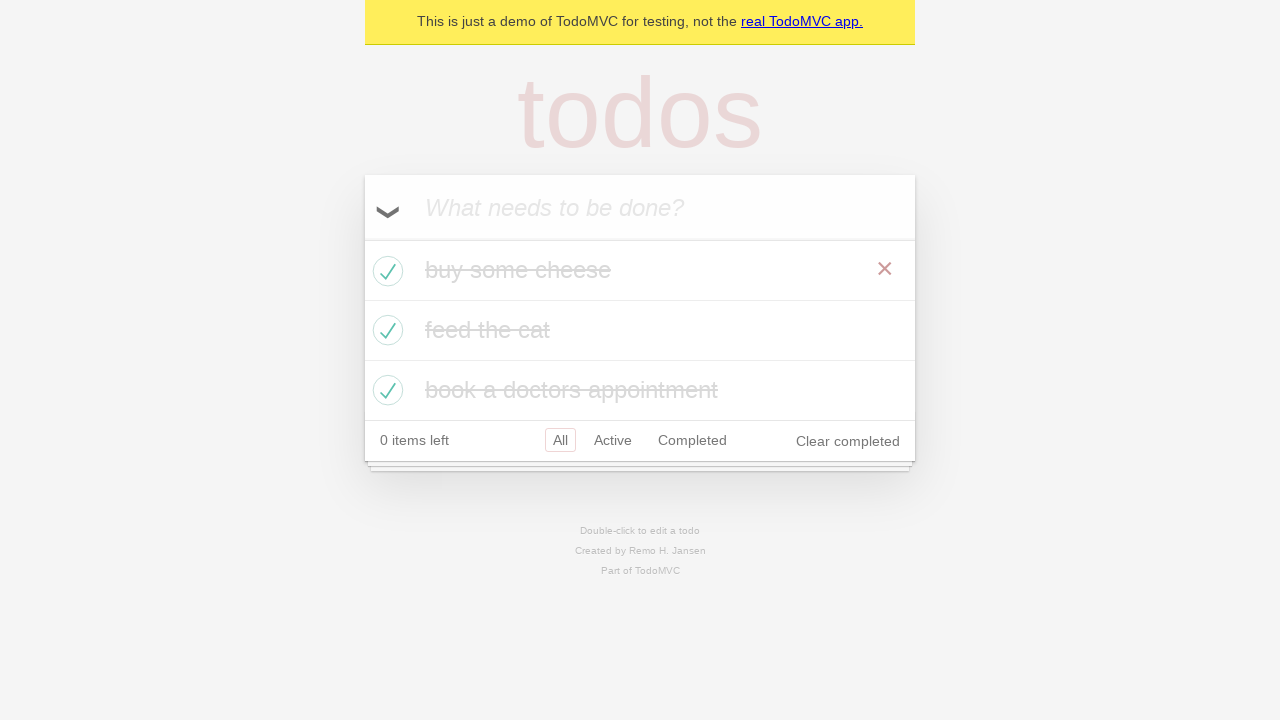